Navigates to Top List menu, then to Top Hits submenu, and verifies the heading

Starting URL: http://www.99-bottles-of-beer.net/

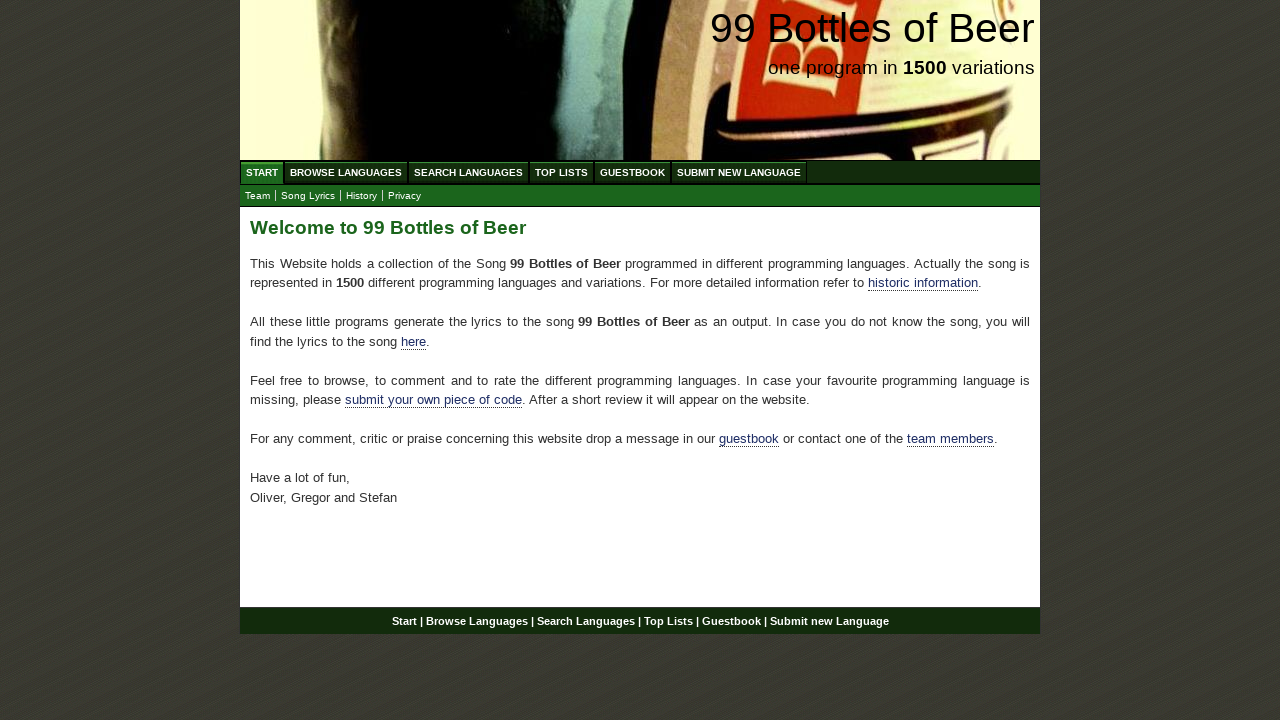

Clicked on Top List menu at (562, 172) on text=Top List
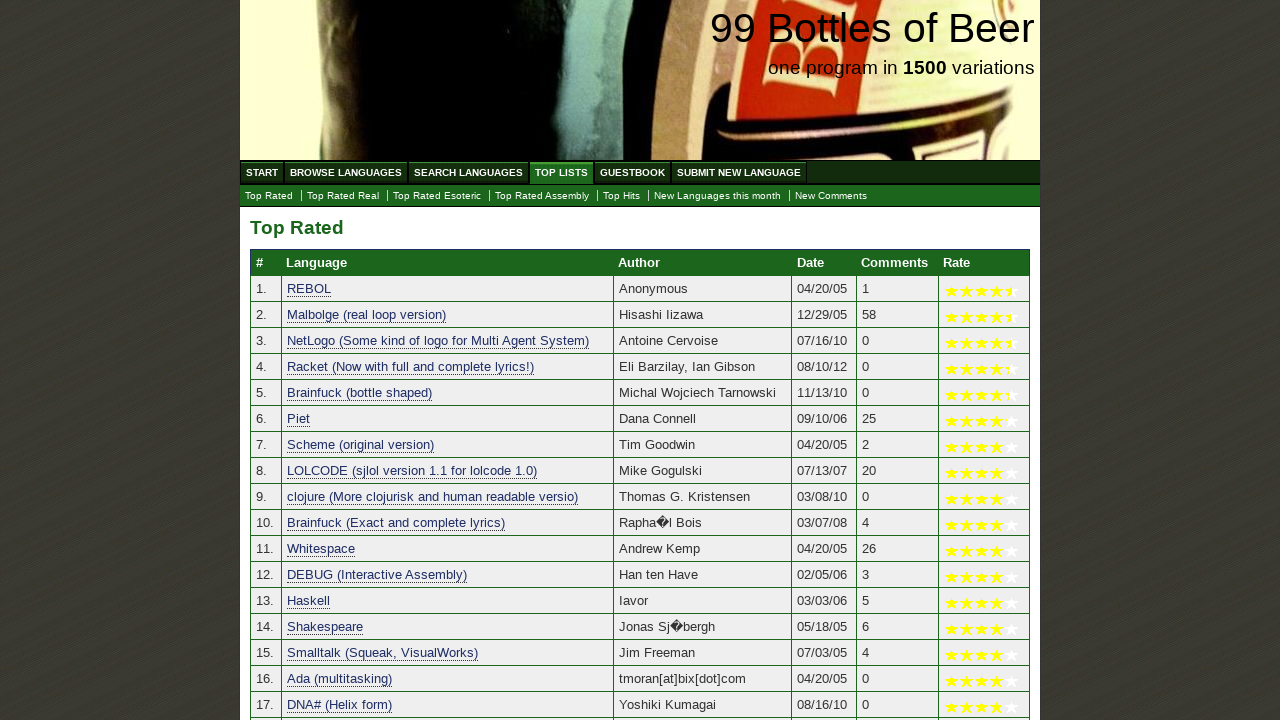

Clicked on Top Hits submenu at (622, 196) on text=Top Hits
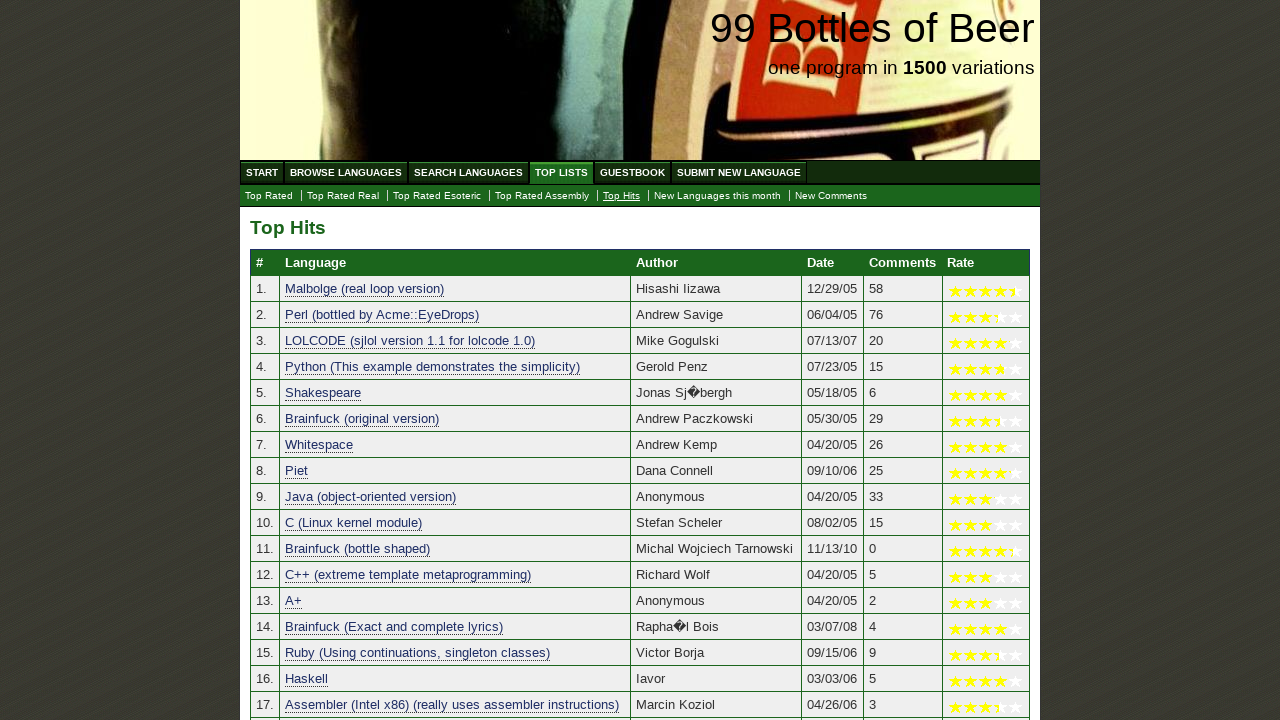

Located the main heading element
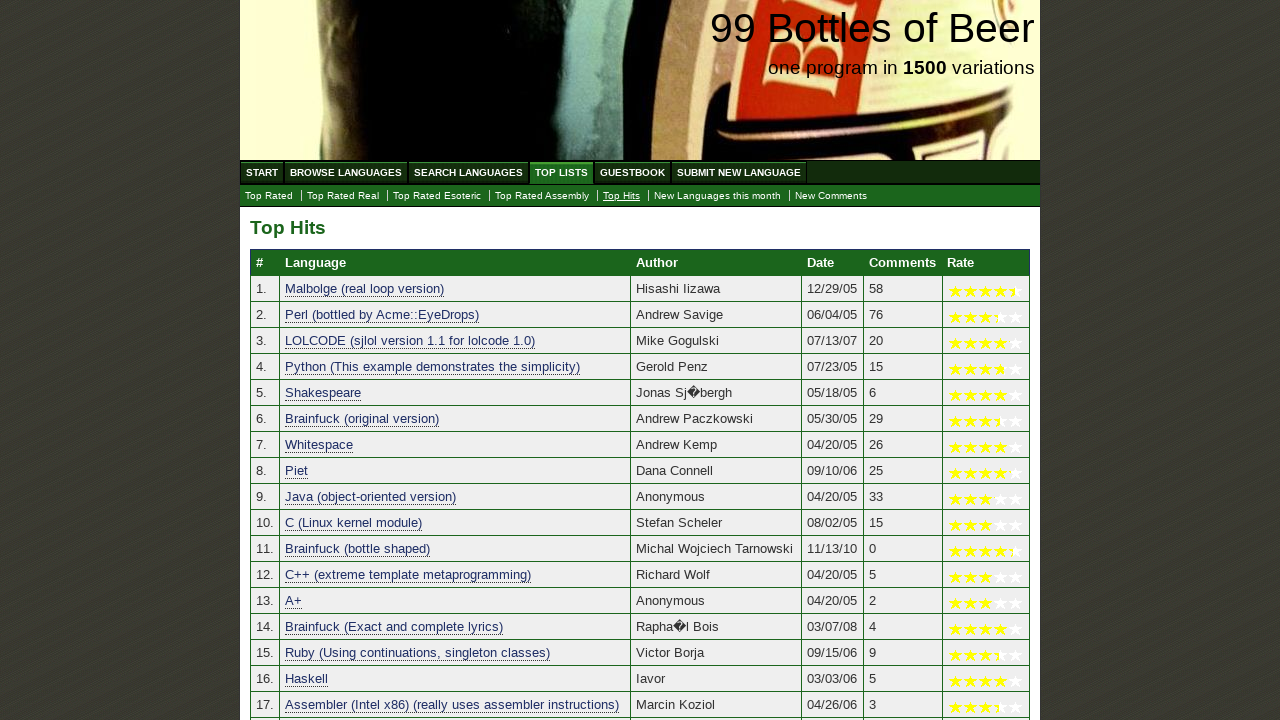

Waited for main heading to load
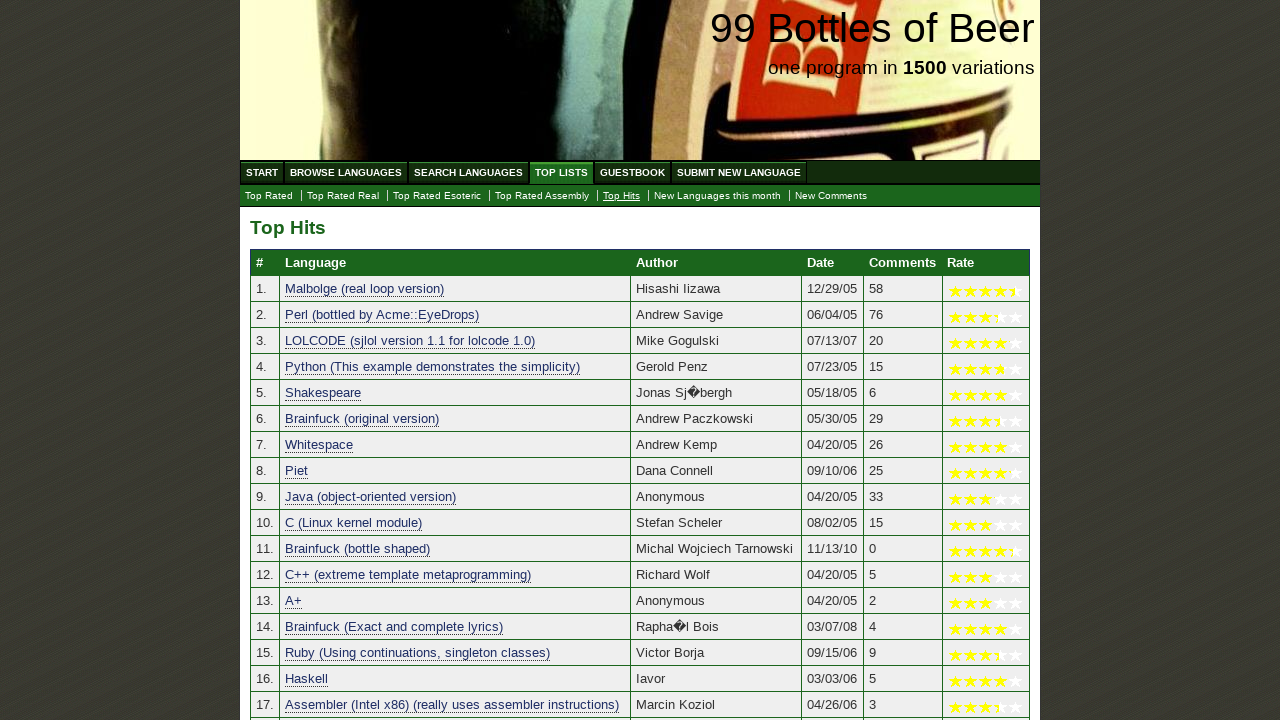

Verified heading text content is 'Top Hits'
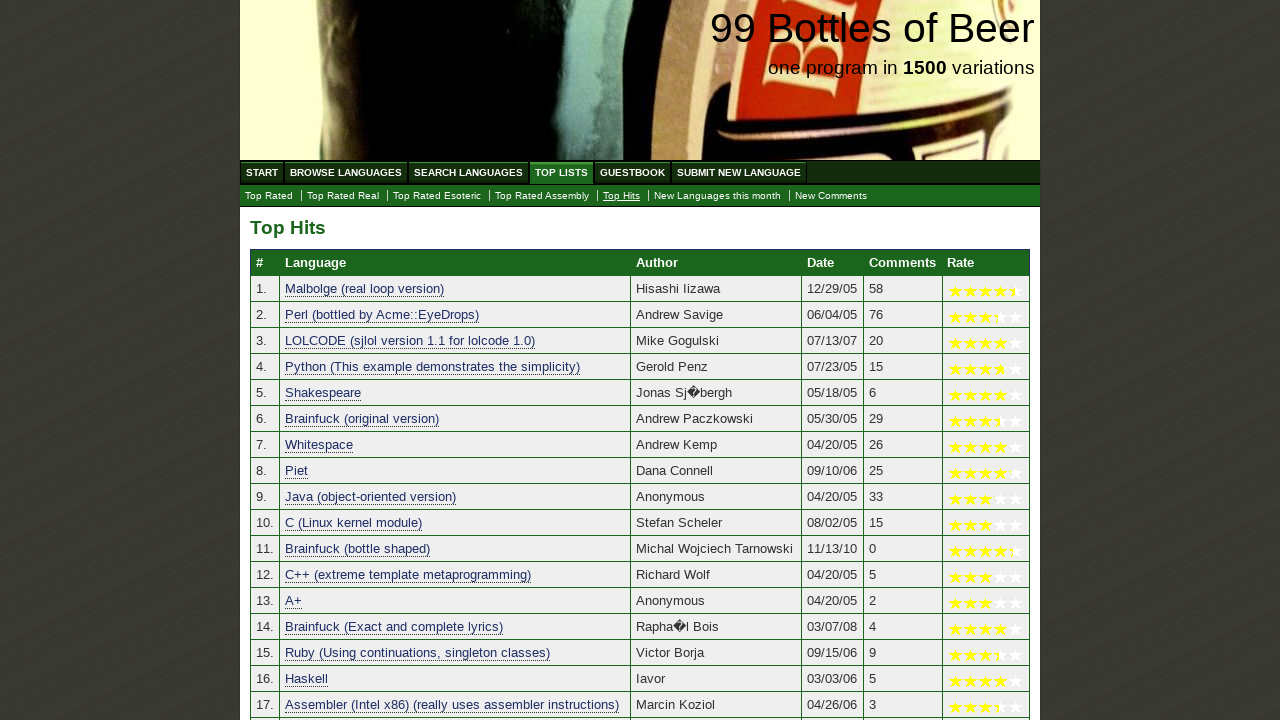

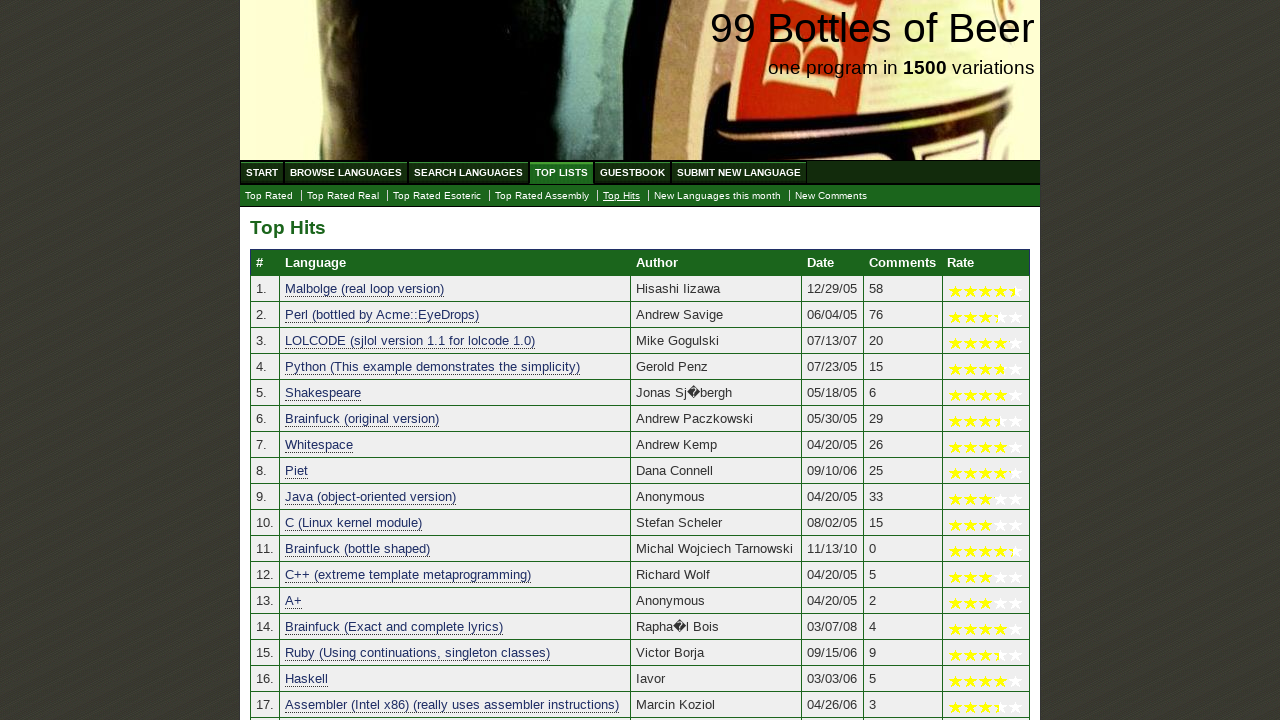